Counts the number of columns in the EMPLOYEE BASIC INFORMATION table and verifies there are 4 columns.

Starting URL: http://automationbykrishna.com/#

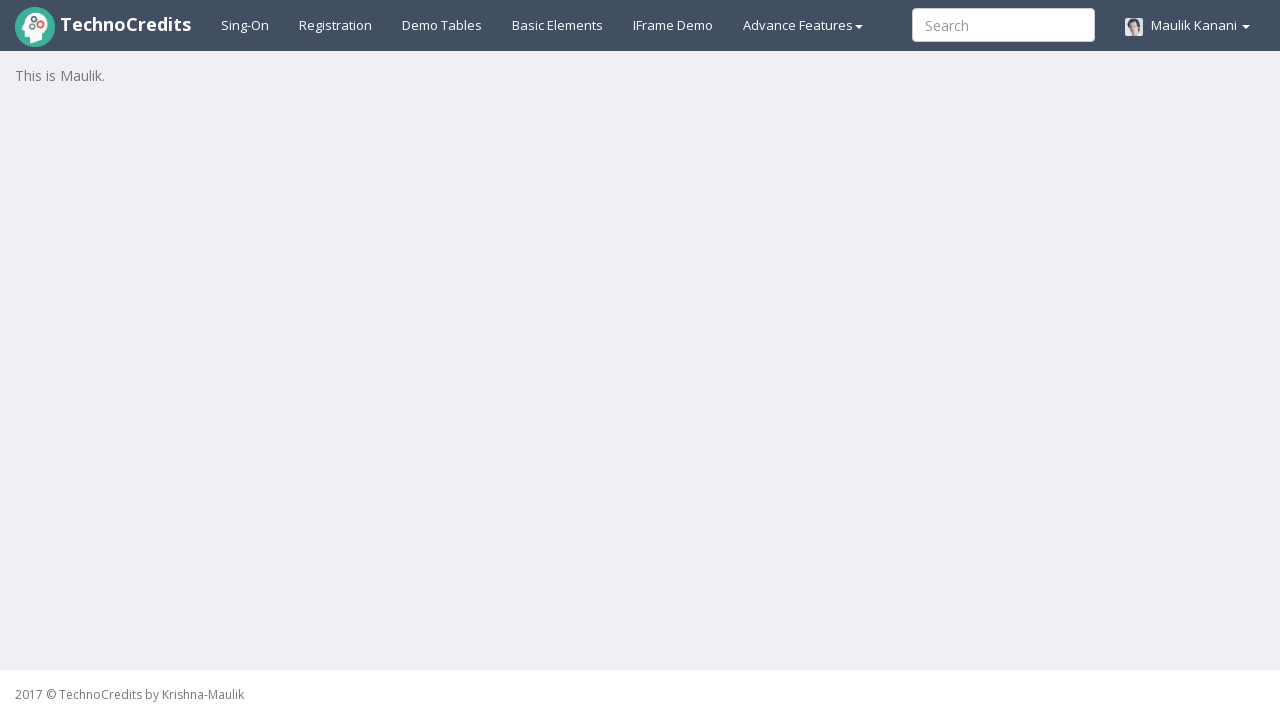

Clicked on demo table link to navigate to table section at (442, 25) on a#demotable
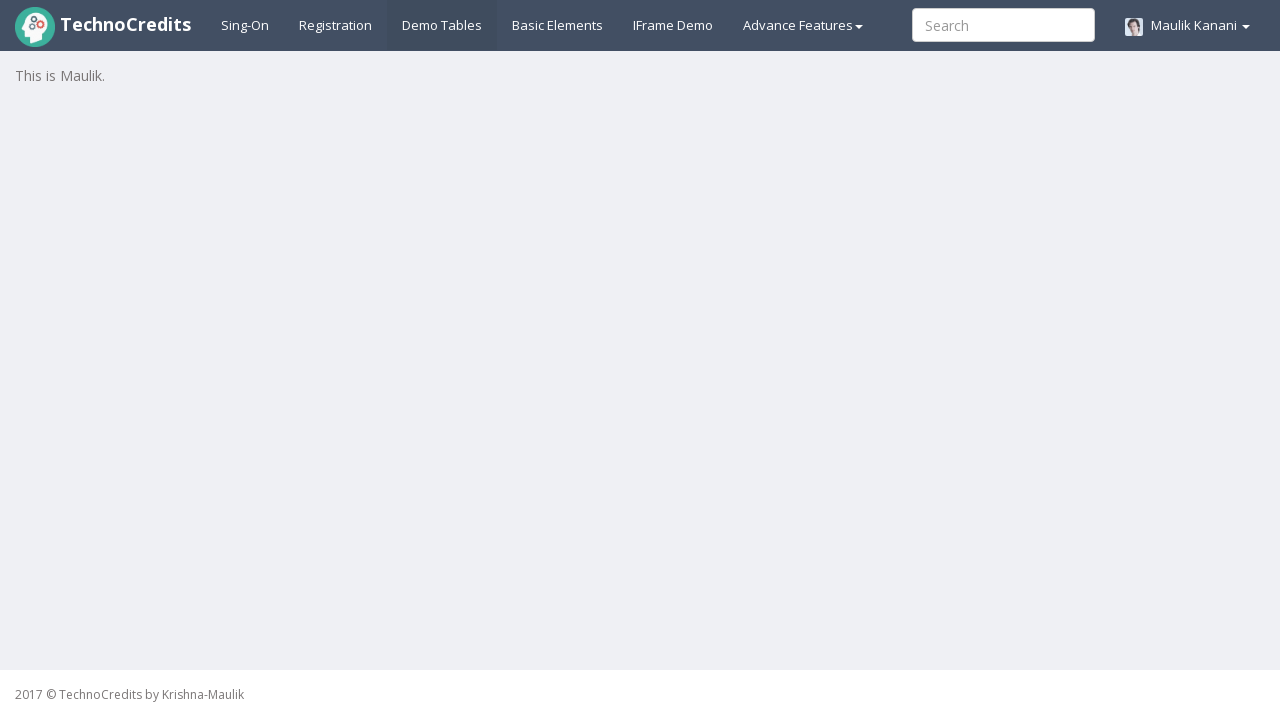

Waited for EMPLOYEE BASIC INFORMATION table to load
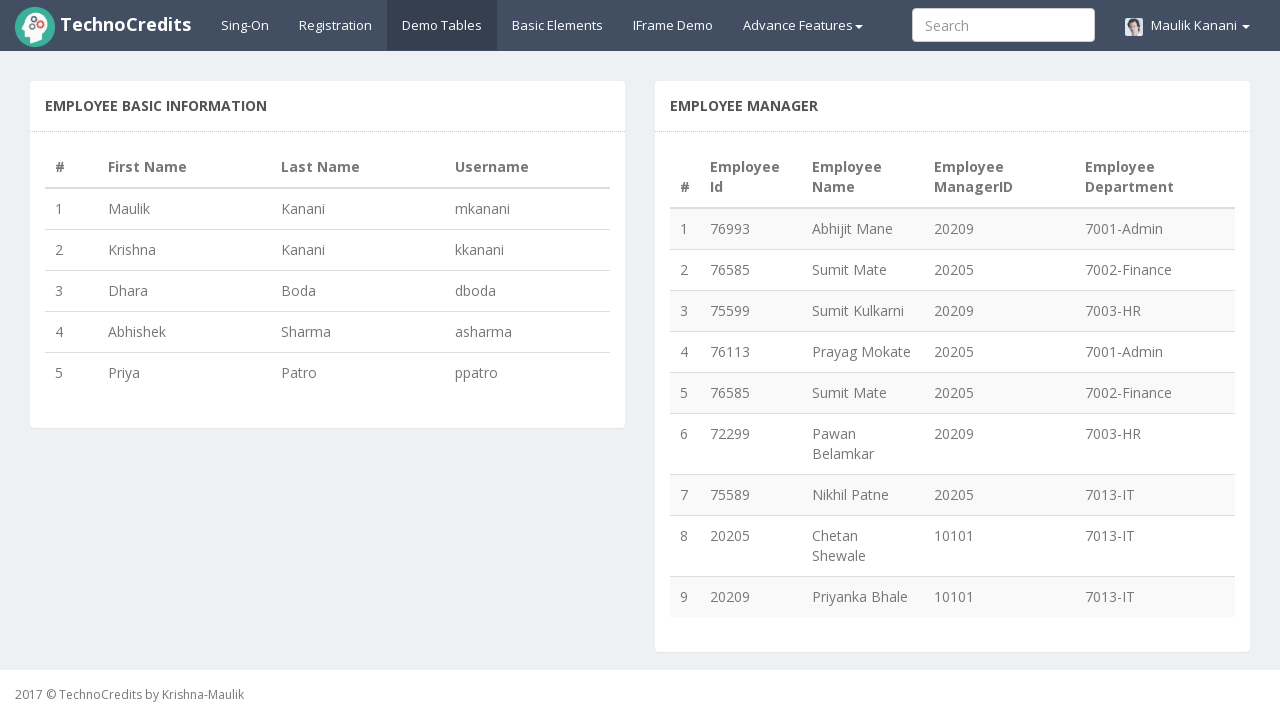

Counted columns in table header: 4 columns found
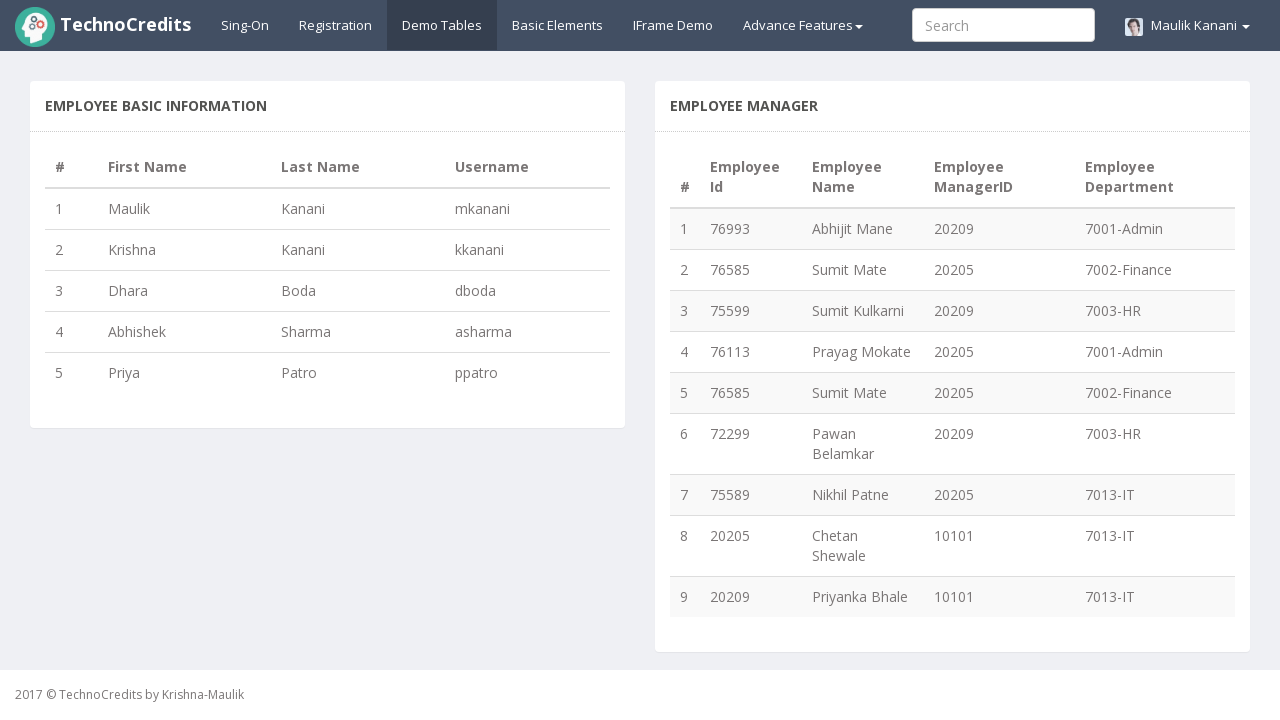

Verified table has 4 columns (actual count: 4)
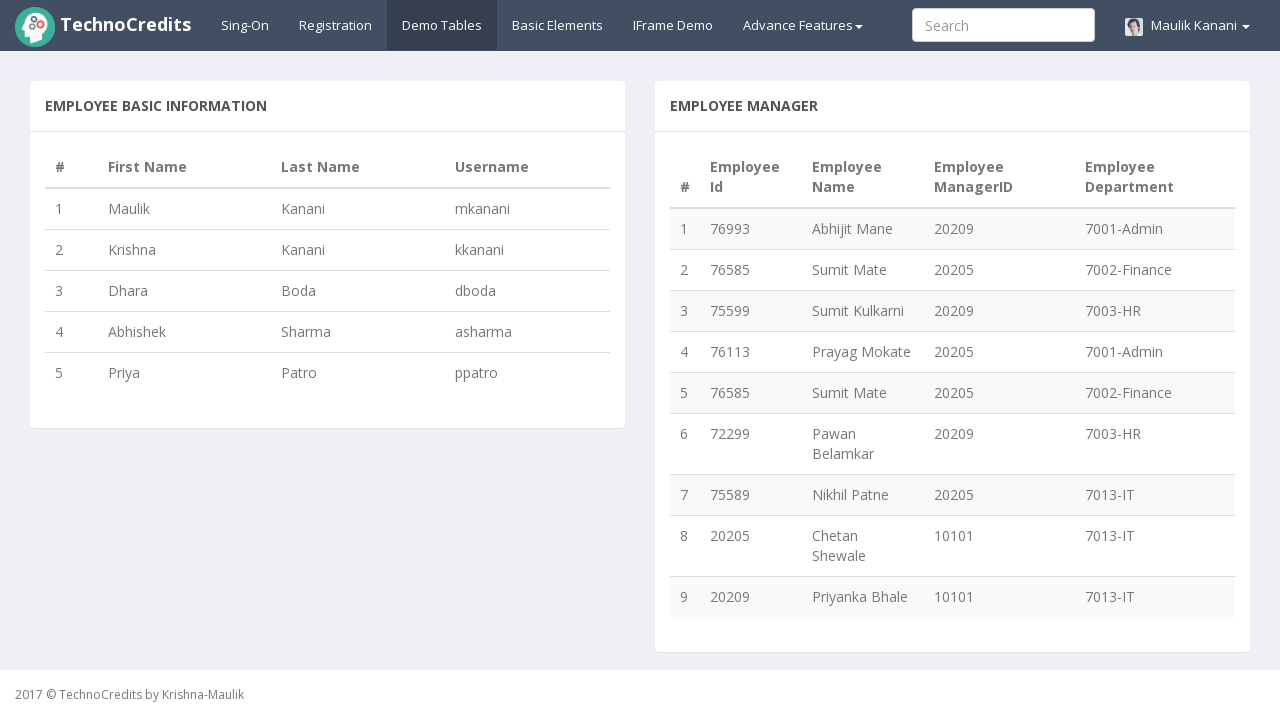

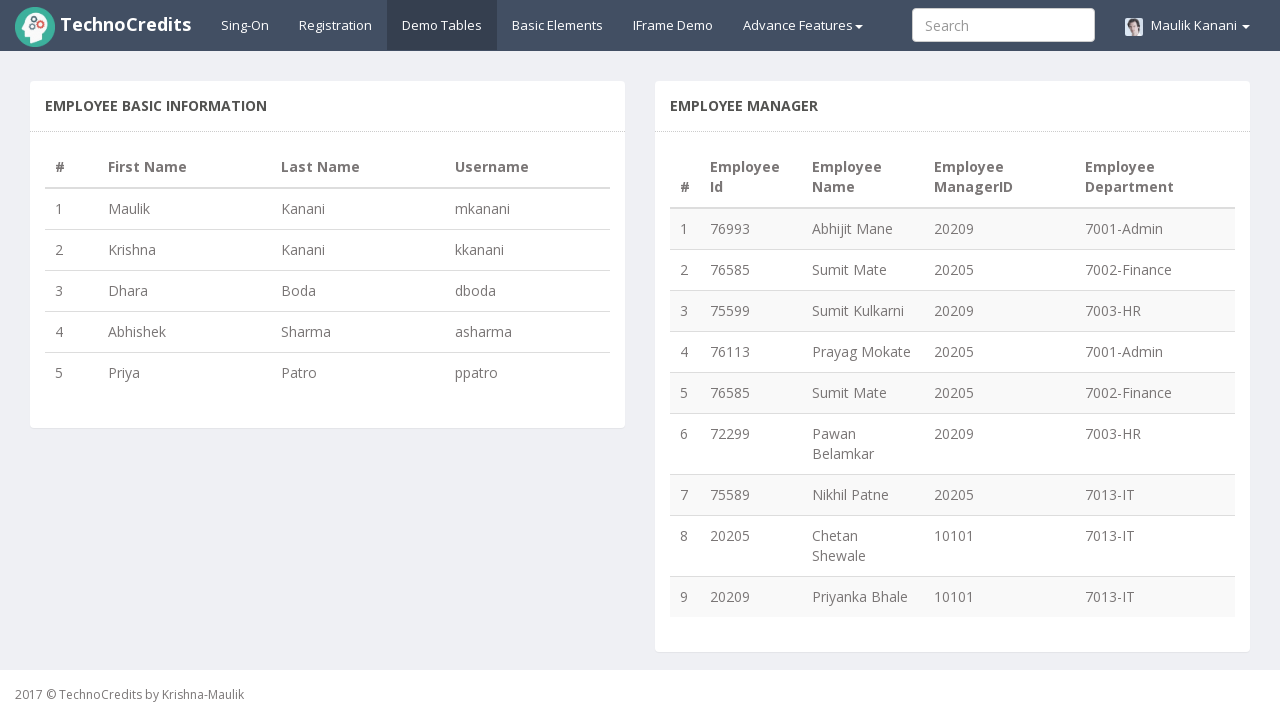